Tests keyboard actions by entering text in a text area, selecting all text with Ctrl+A, copying with Ctrl+C, navigating to the next field with Tab, and pasting with Ctrl+V

Starting URL: https://text-compare.com/

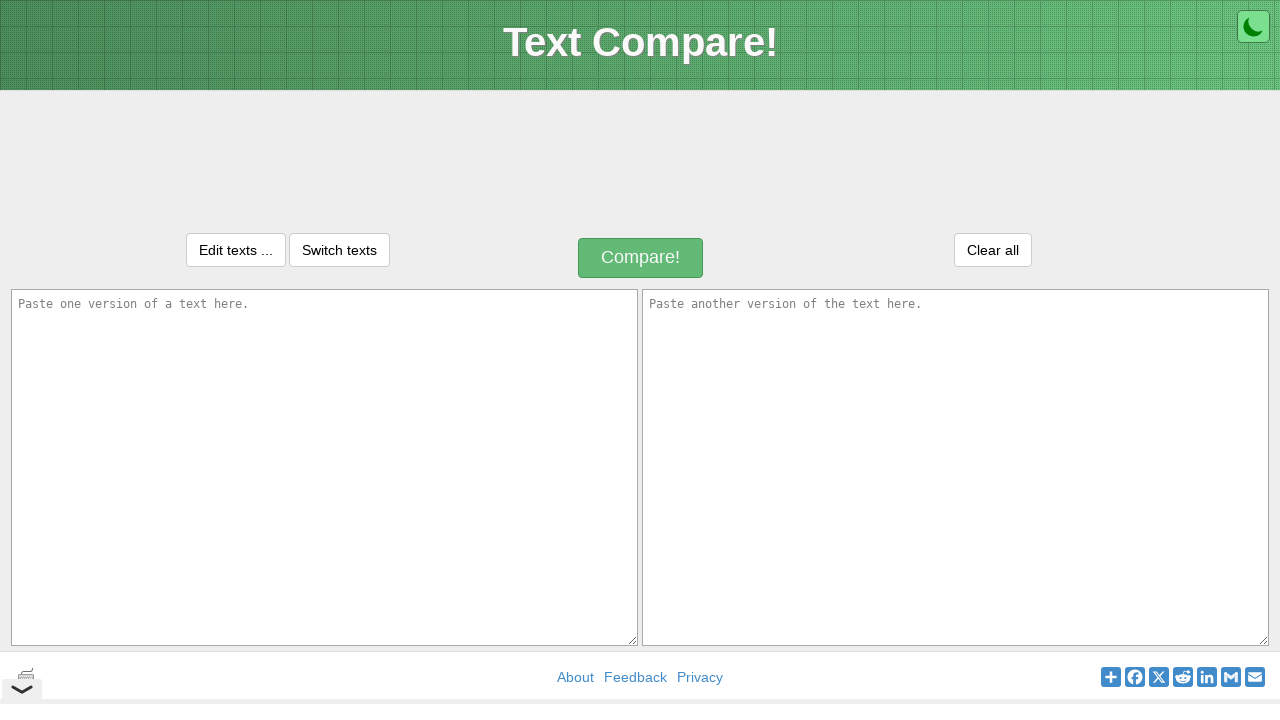

Entered 'Hello Welcome' in the first textarea on textarea[name='text1']
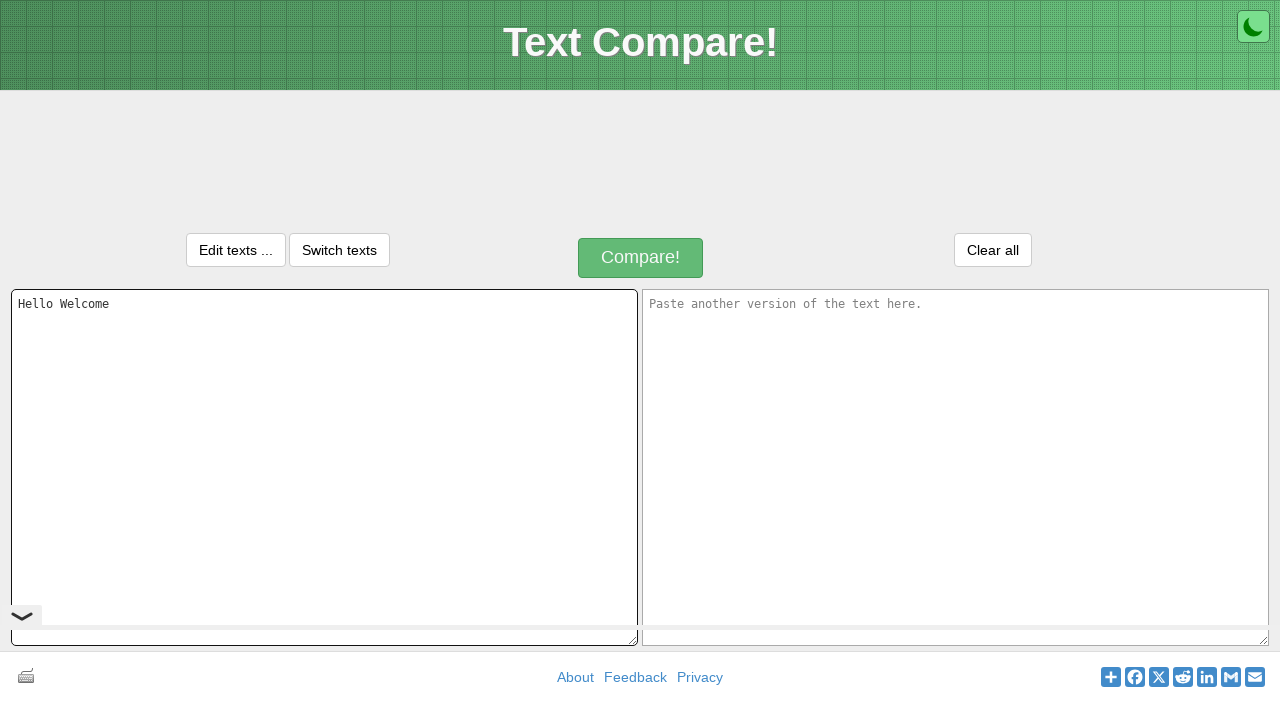

Selected all text in textarea with Ctrl+A
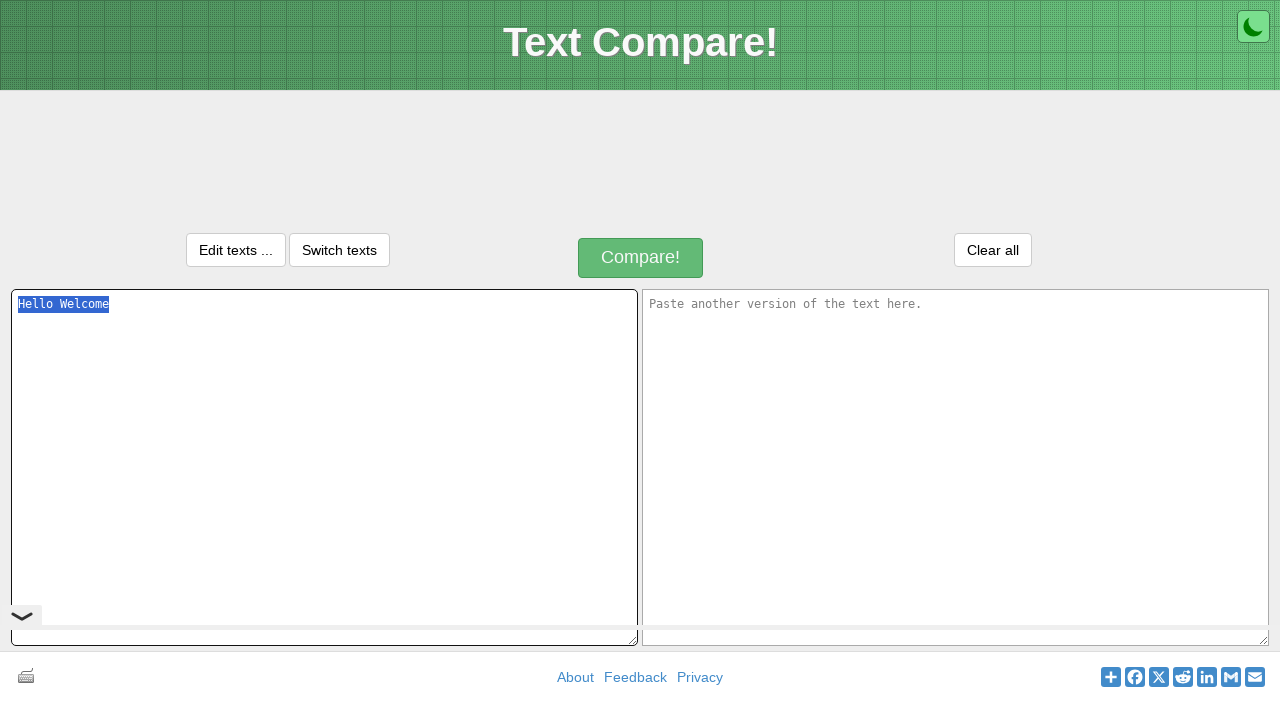

Copied selected text with Ctrl+C
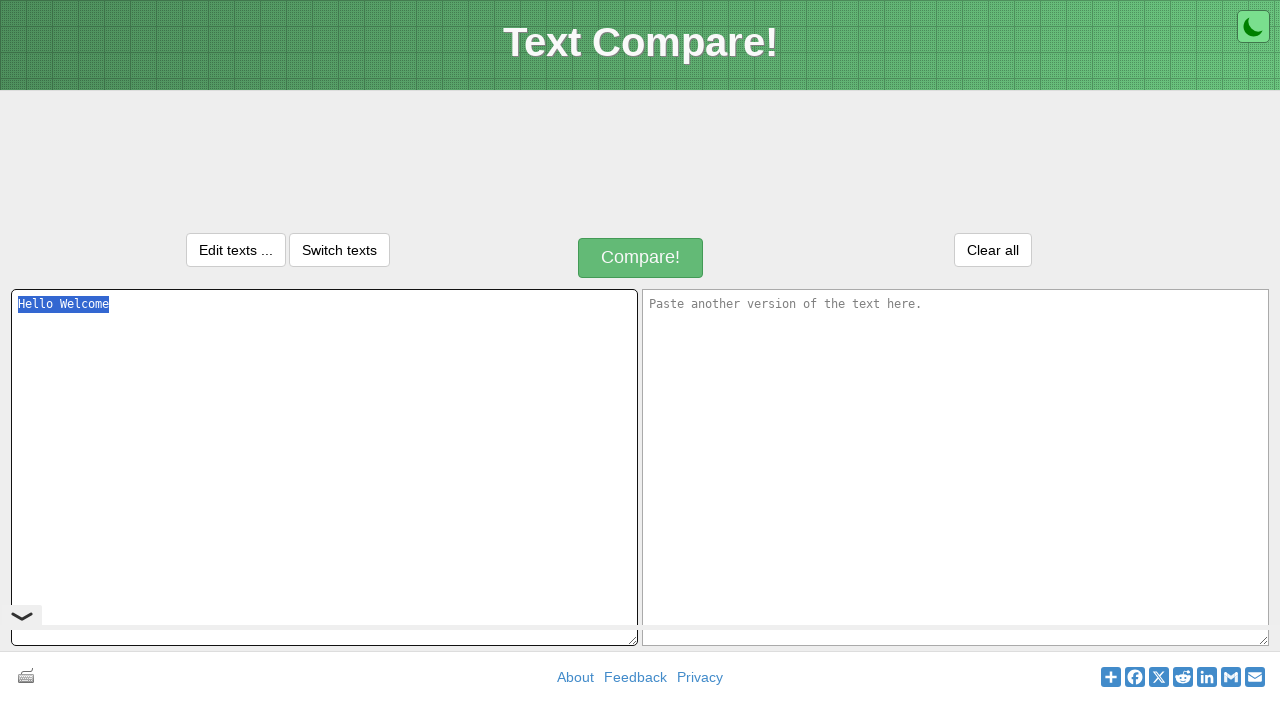

Navigated to next field with Tab key
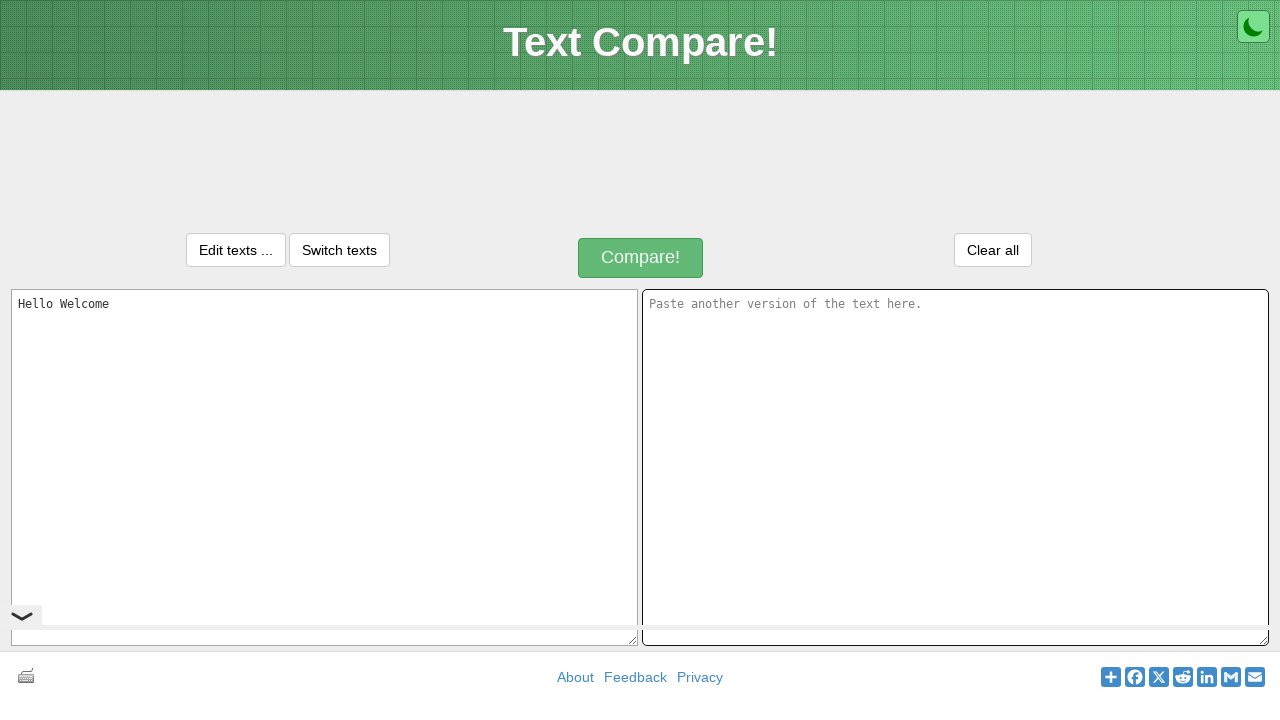

Pasted text in the second field with Ctrl+V
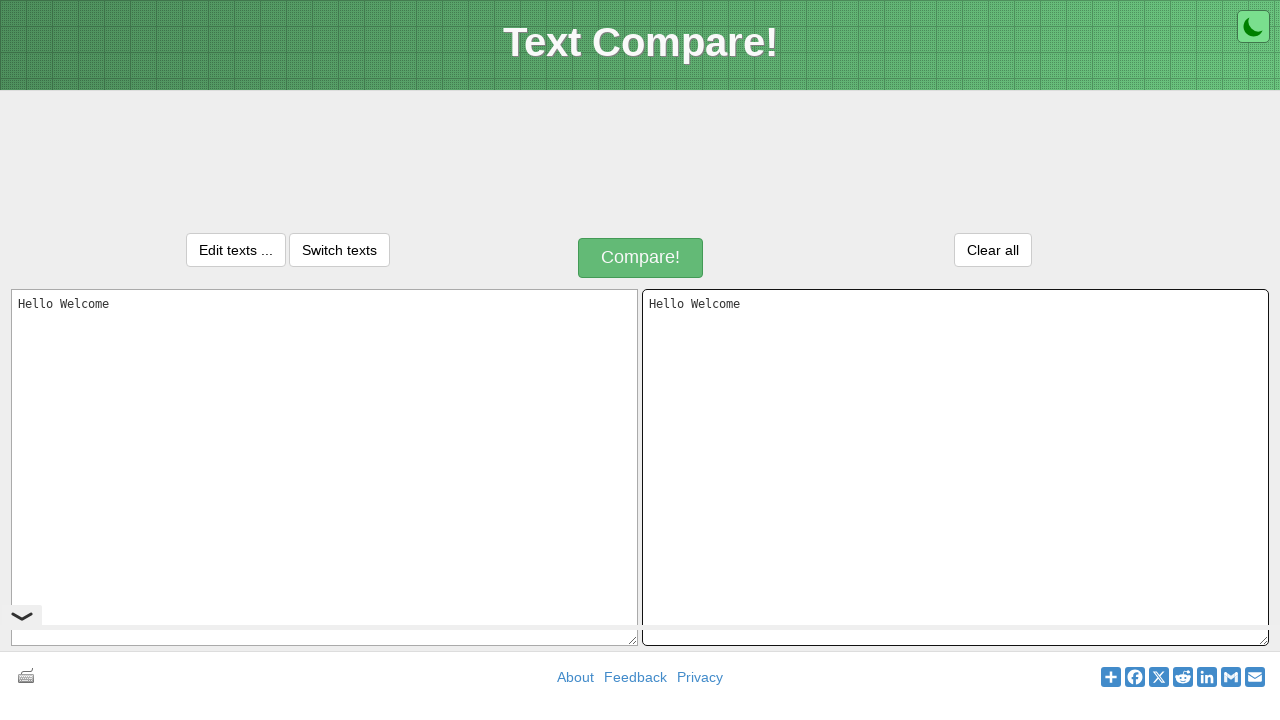

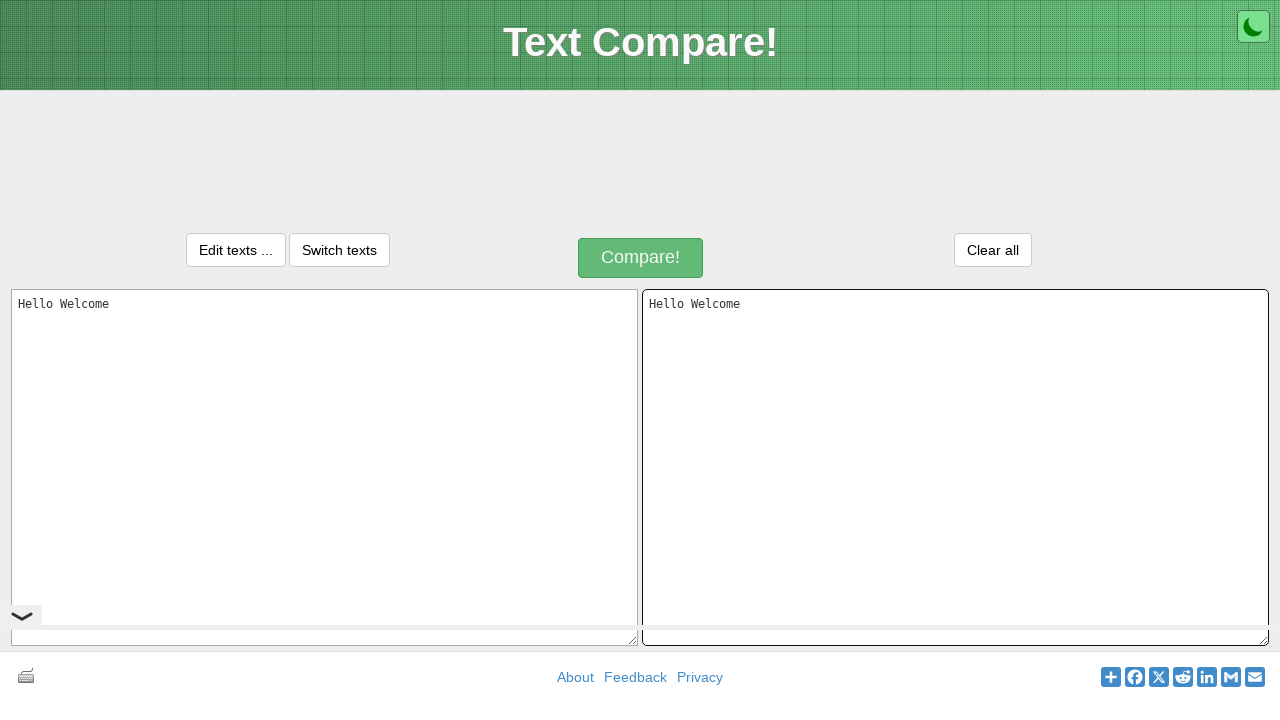